Tests opting out of A/B tests by adding an opt-out cookie on the homepage first, then navigating to the A/B test page to verify it shows "No A/B Test".

Starting URL: http://the-internet.herokuapp.com

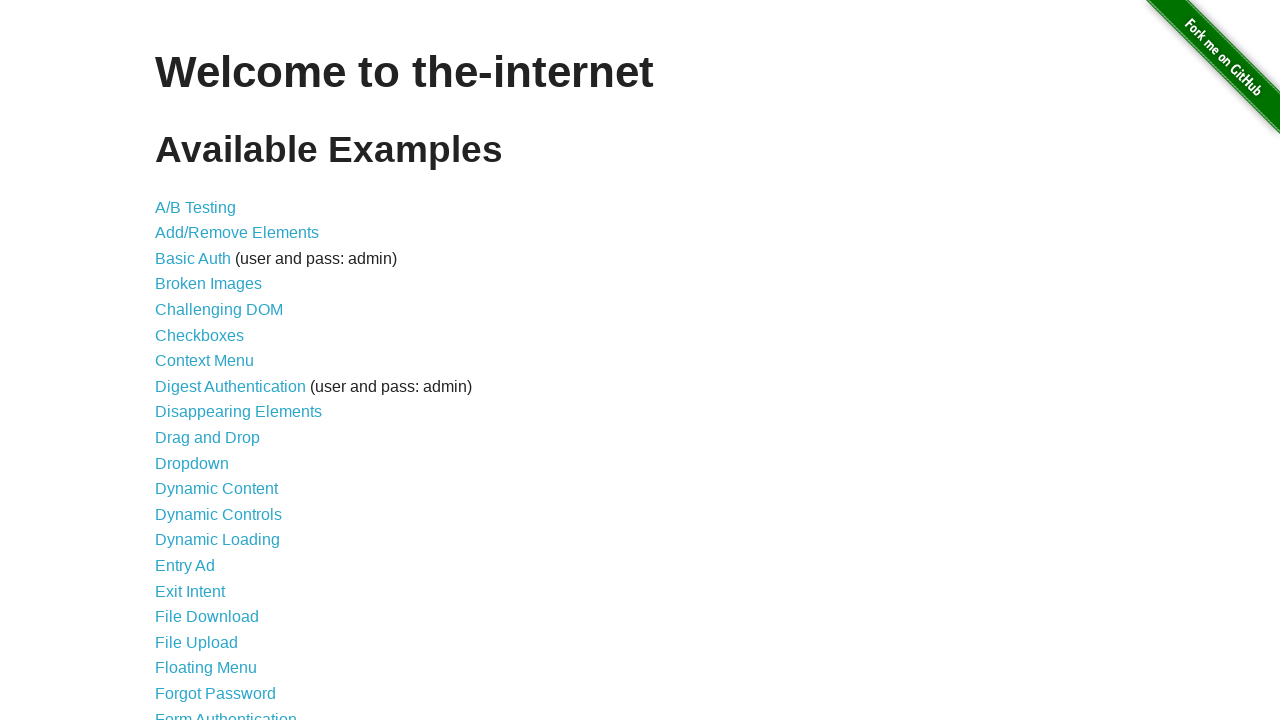

Added optimizelyOptOut cookie to opt out of A/B testing
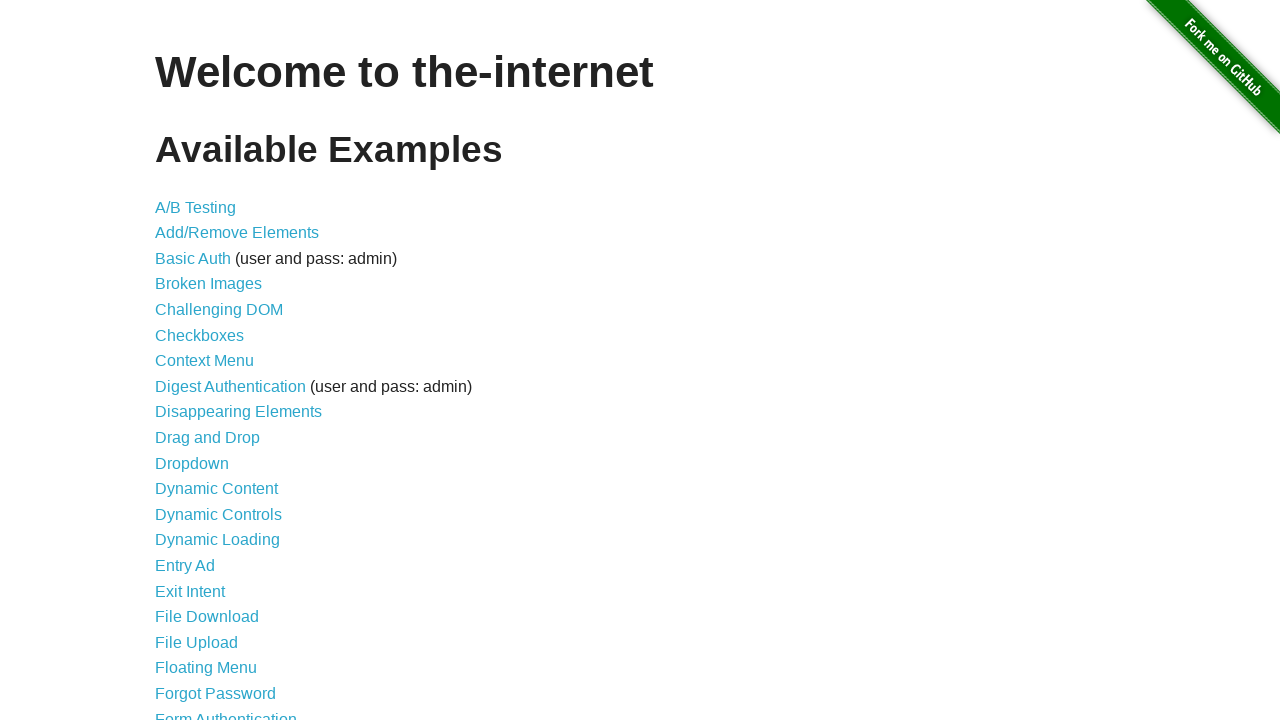

Navigated to A/B test page
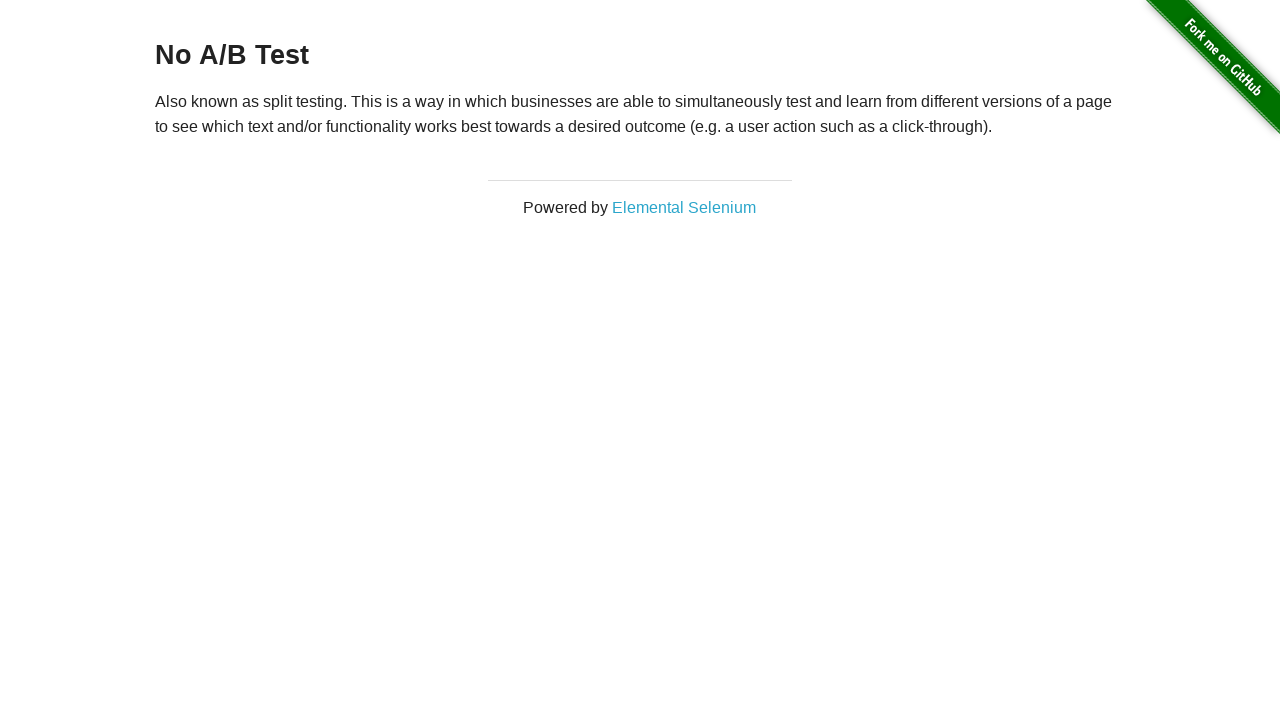

Retrieved heading text: 'No A/B Test'
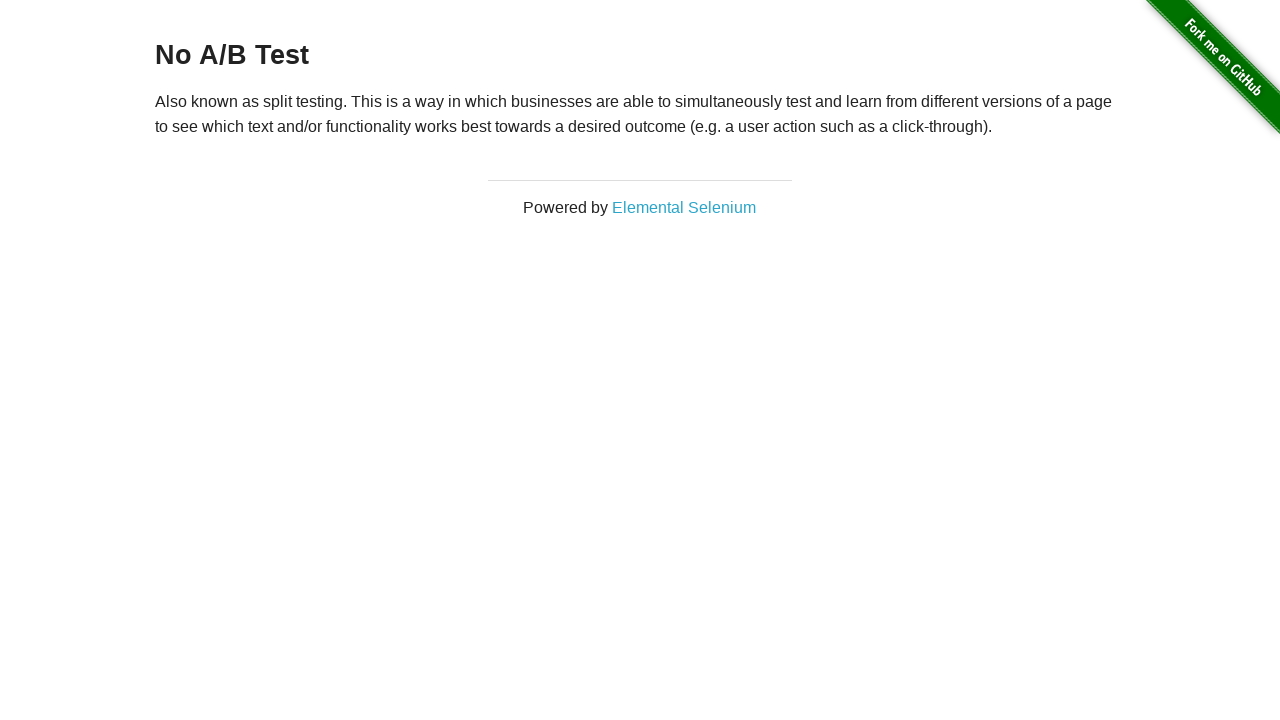

Verified heading text equals 'No A/B Test' - opt-out cookie working correctly
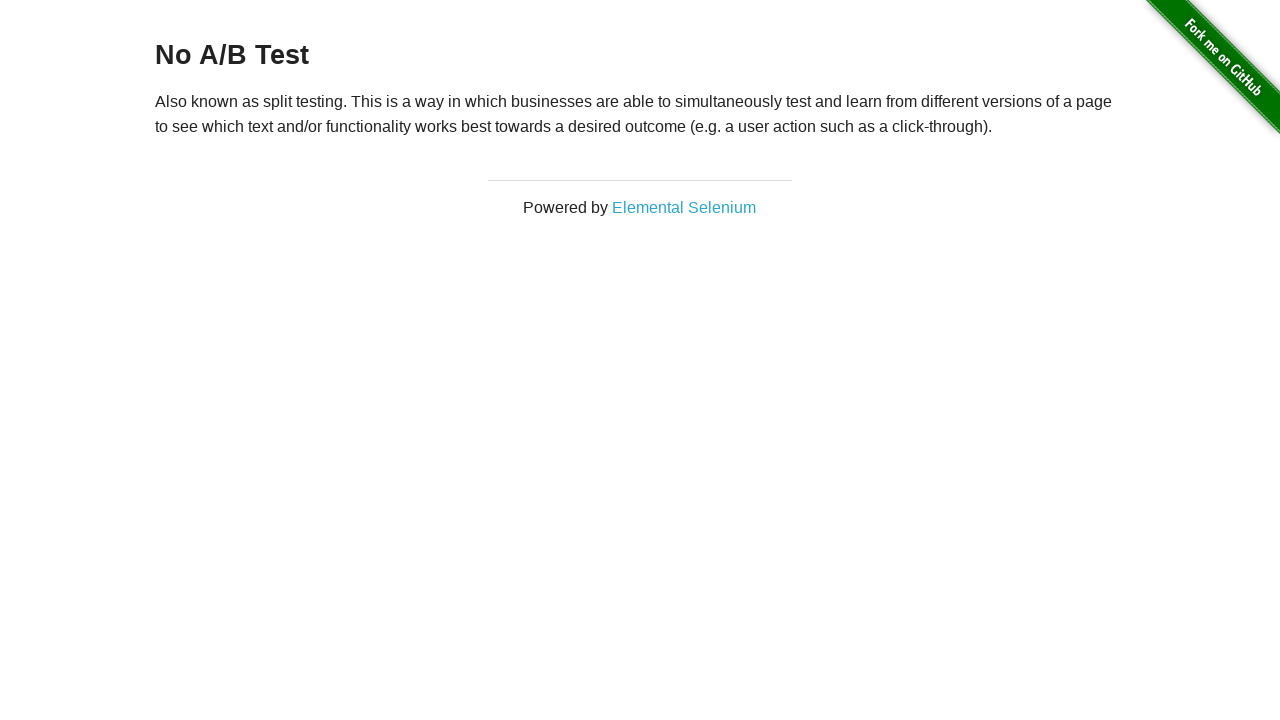

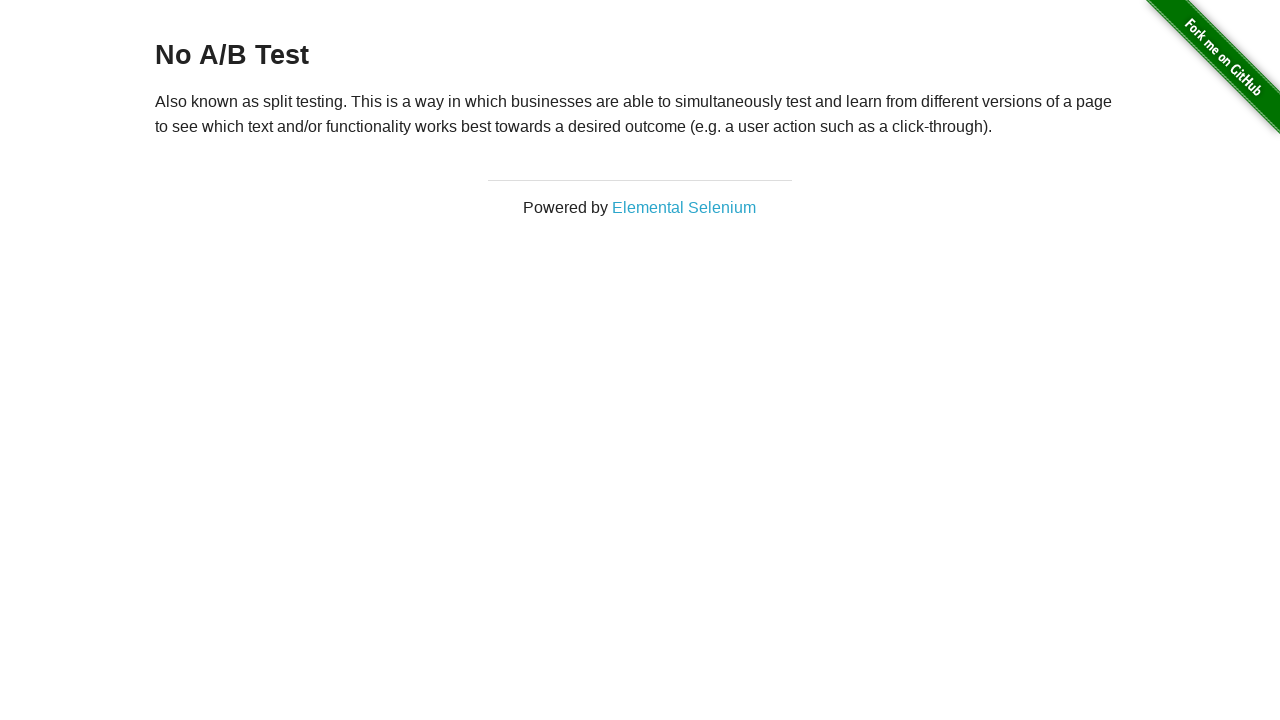